Tests search functionality on ASU Online's computer science degrees page by entering a search term and verifying that the results display correctly with matching titles and proper card count

Starting URL: https://asuonline.asu.edu/study/tech-computer-science-degrees/

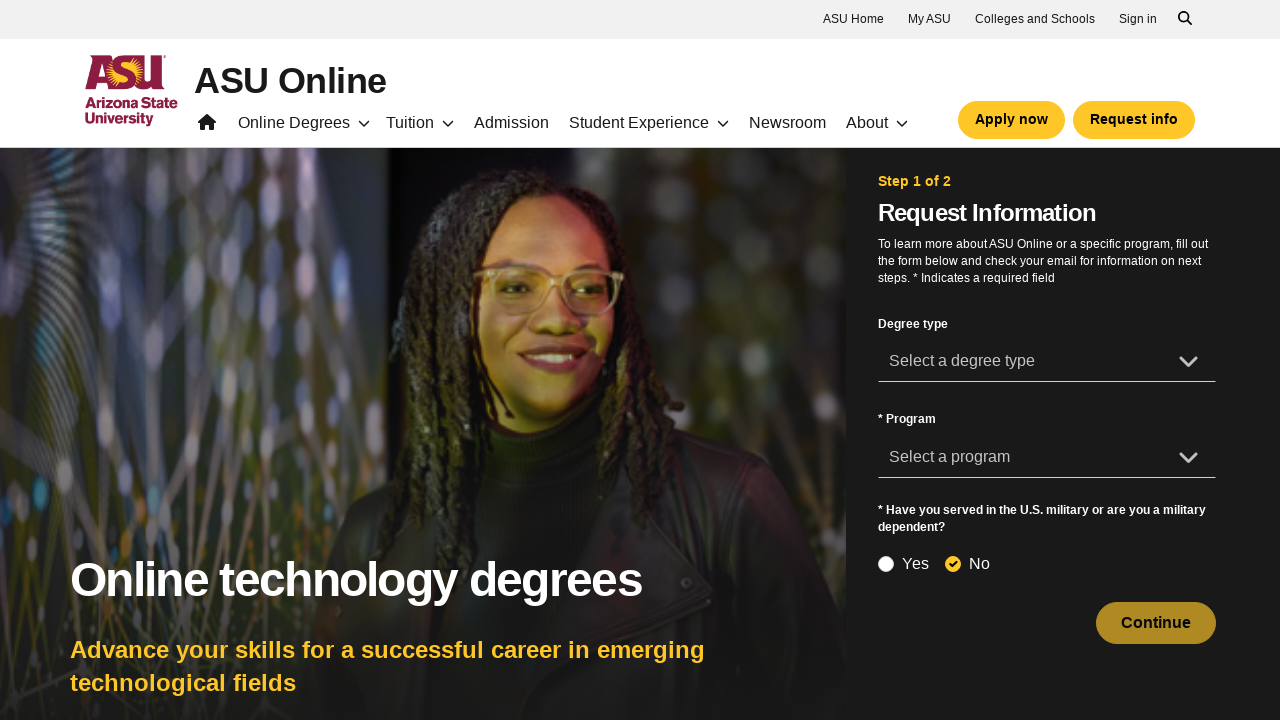

Filled search field with 'web' on input[placeholder='Search']
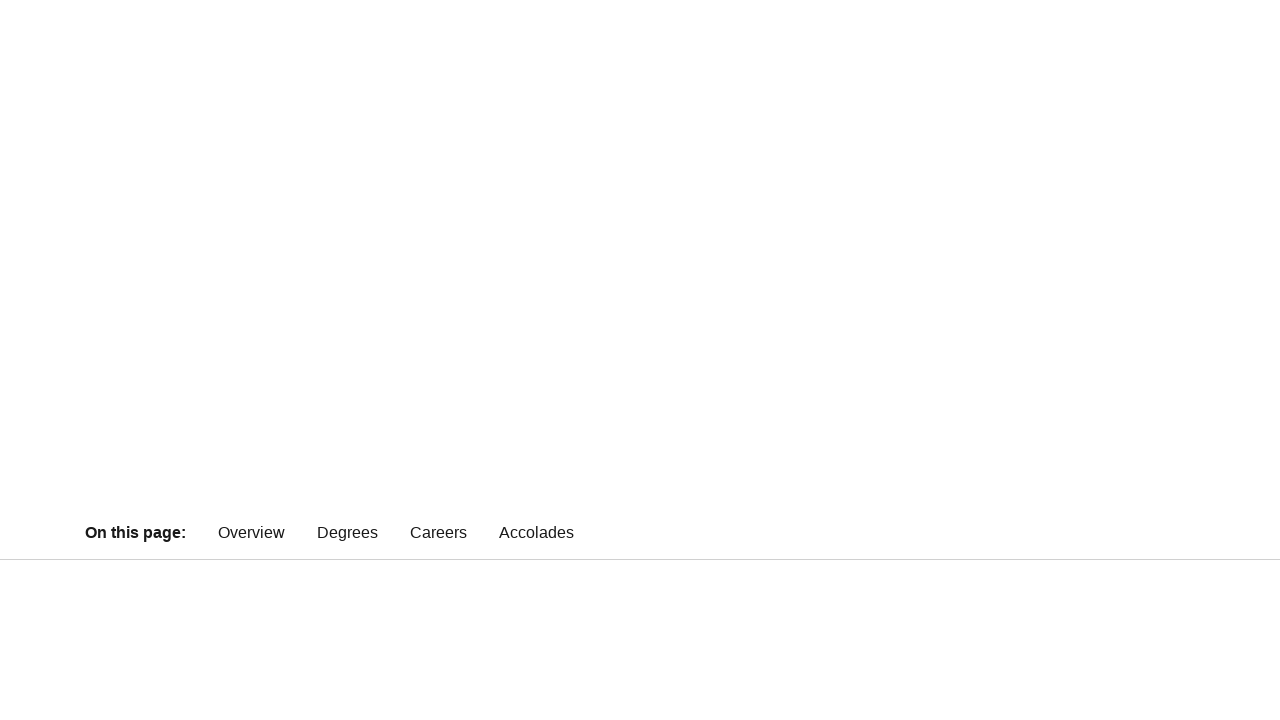

Verified search input contains 'web'
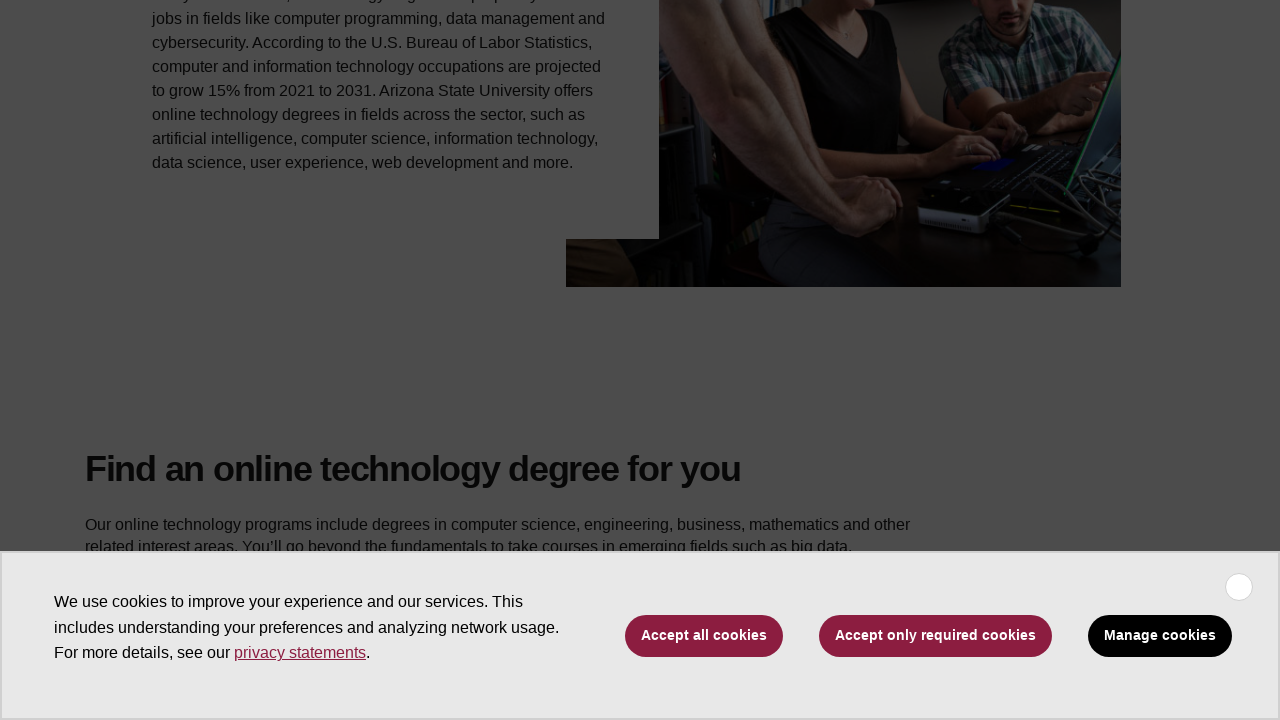

Waited for search results to update
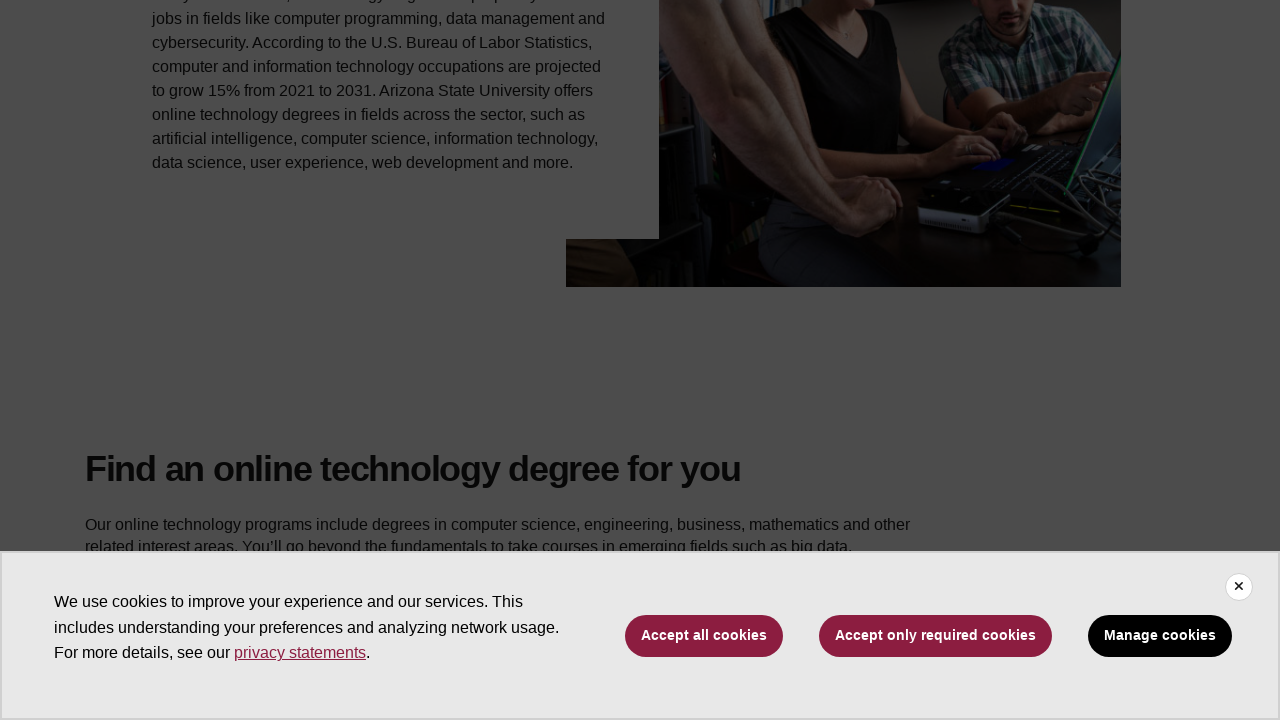

Verified 2 degree search card images are displayed
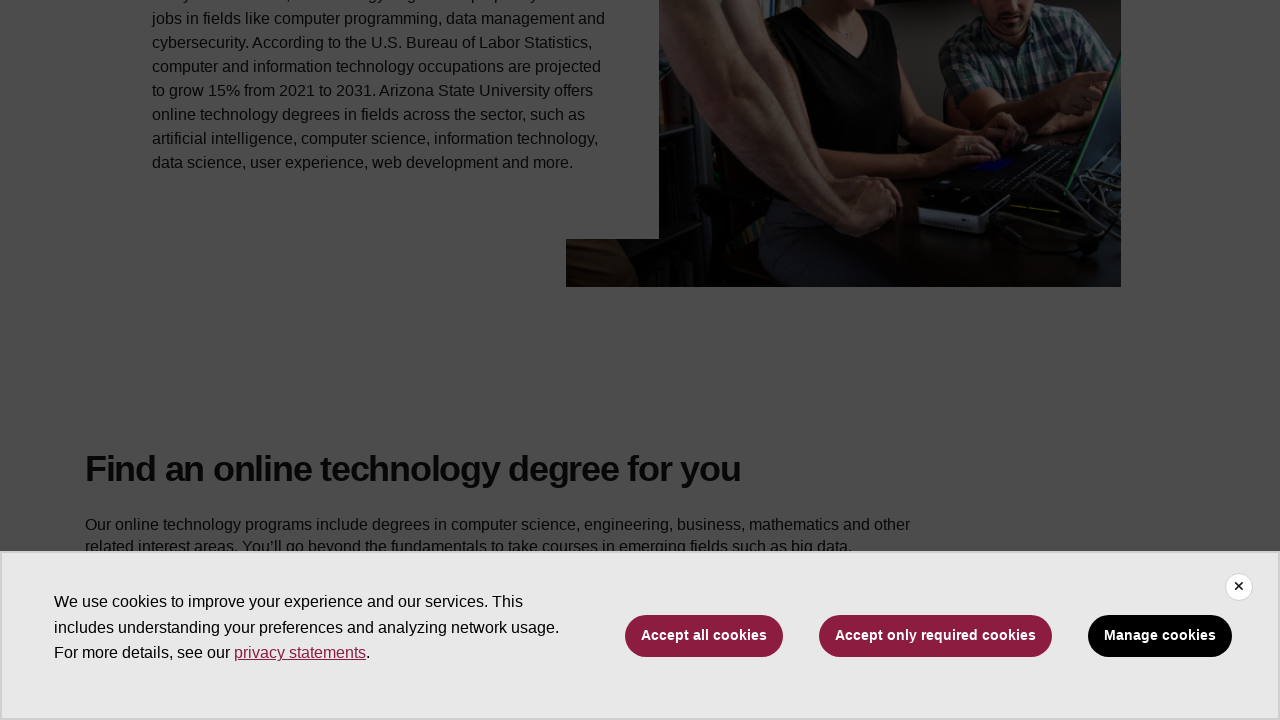

Verified programs total text shows 2 programs
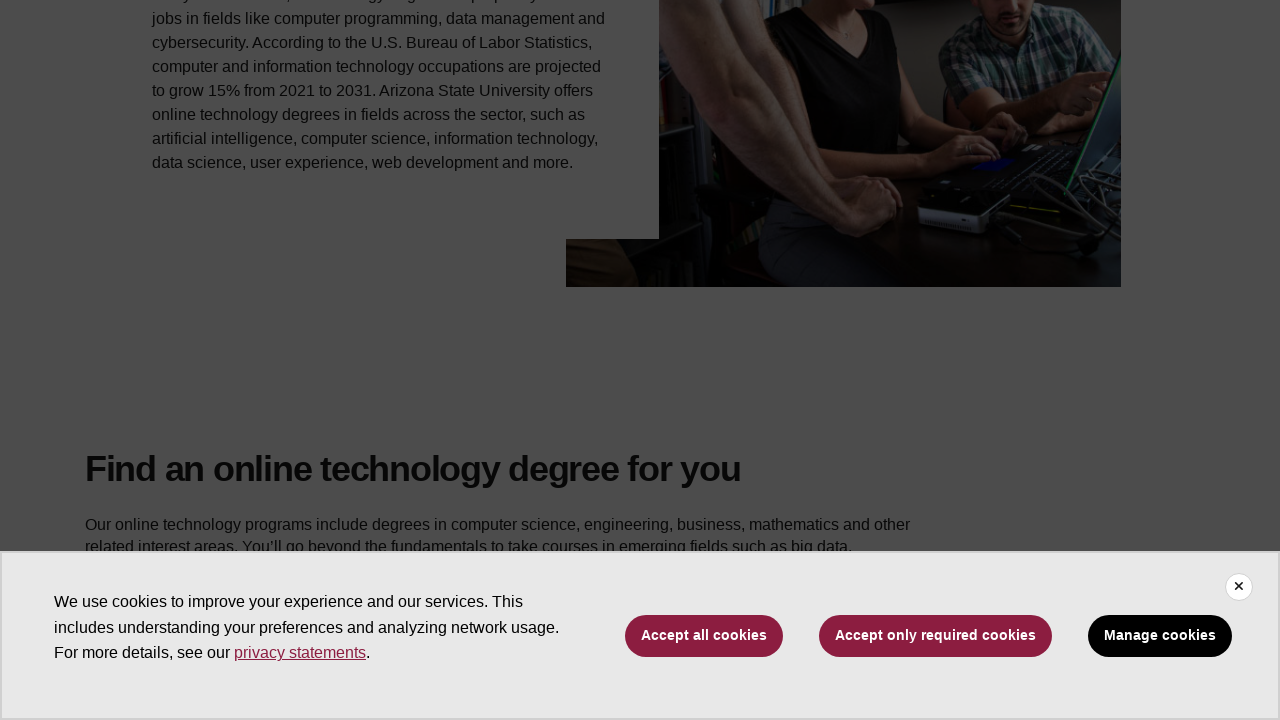

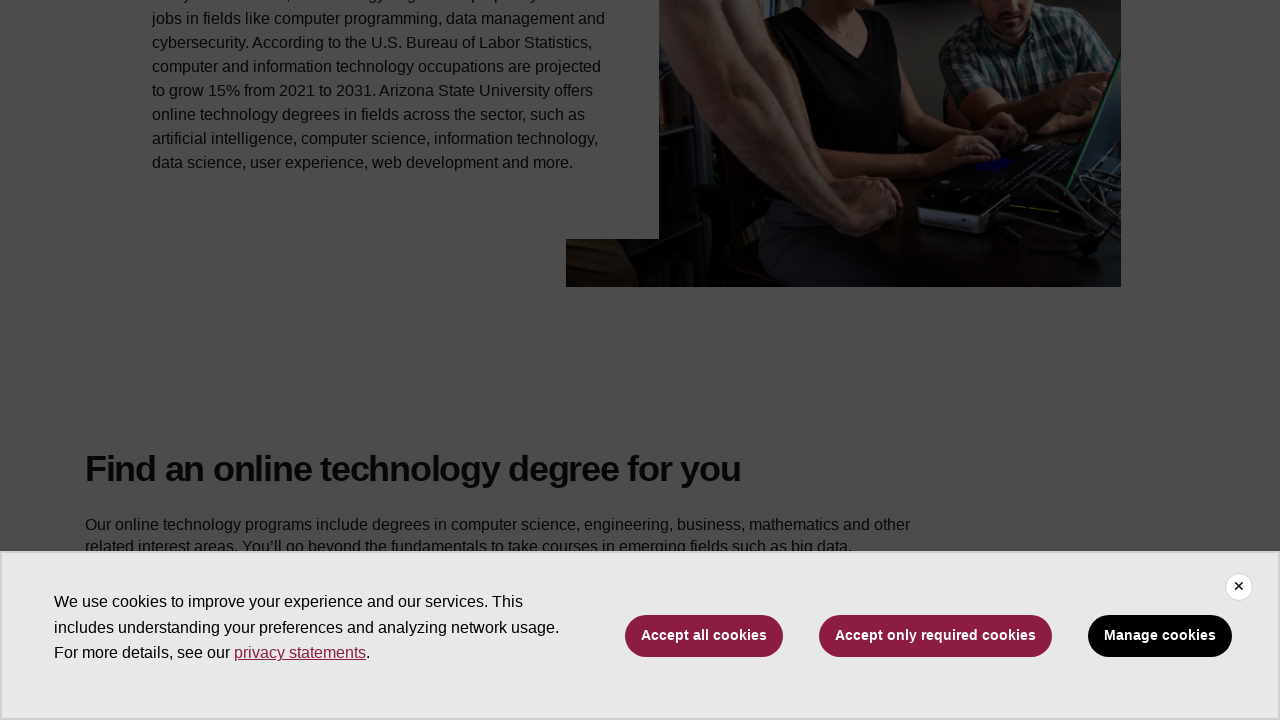